Navigates to Nike's search results page for "air max 1" and verifies that product cards with product information are displayed

Starting URL: https://www.nike.com/w?q=air+max+1

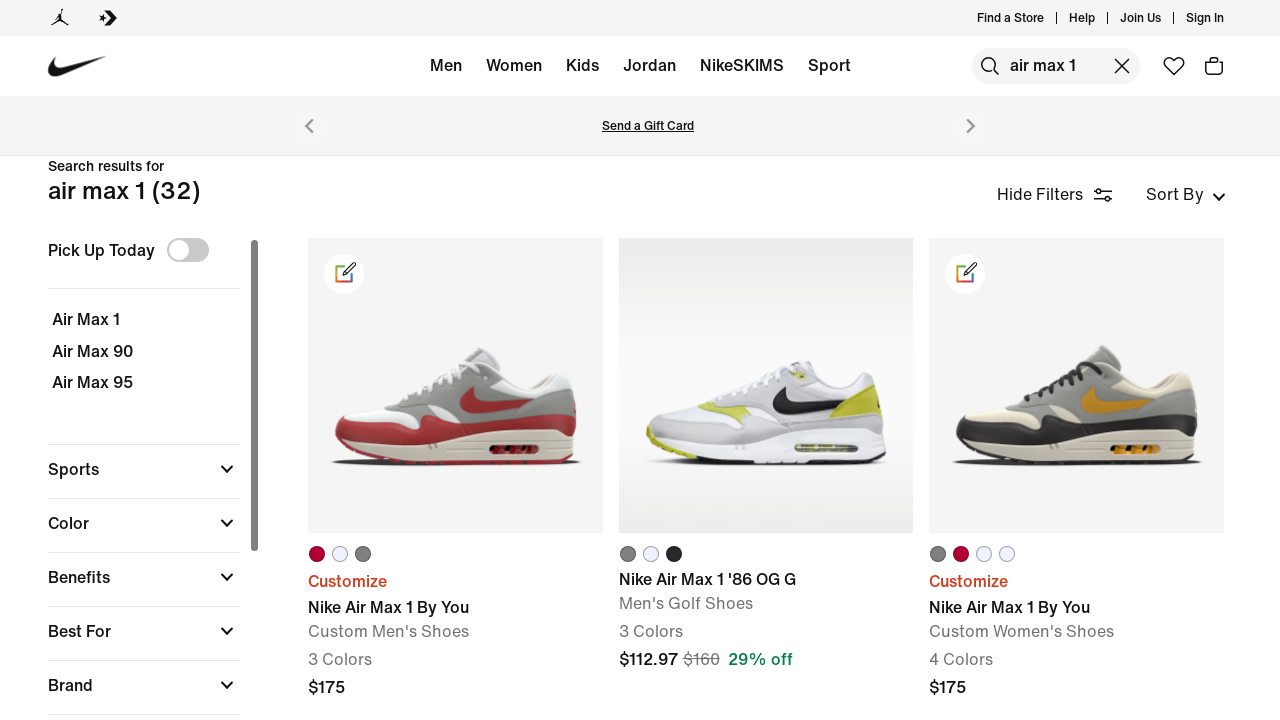

Waited for product cards to load on Nike air max 1 search results page
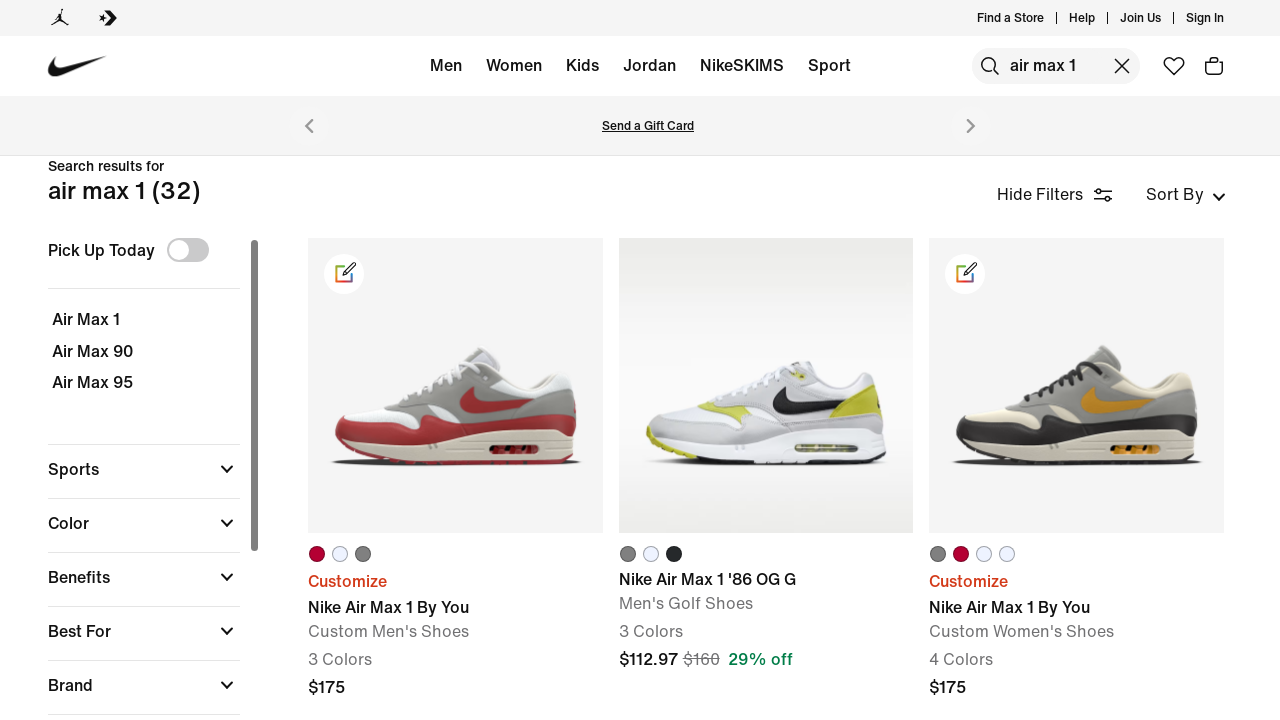

Verified product card title elements are present
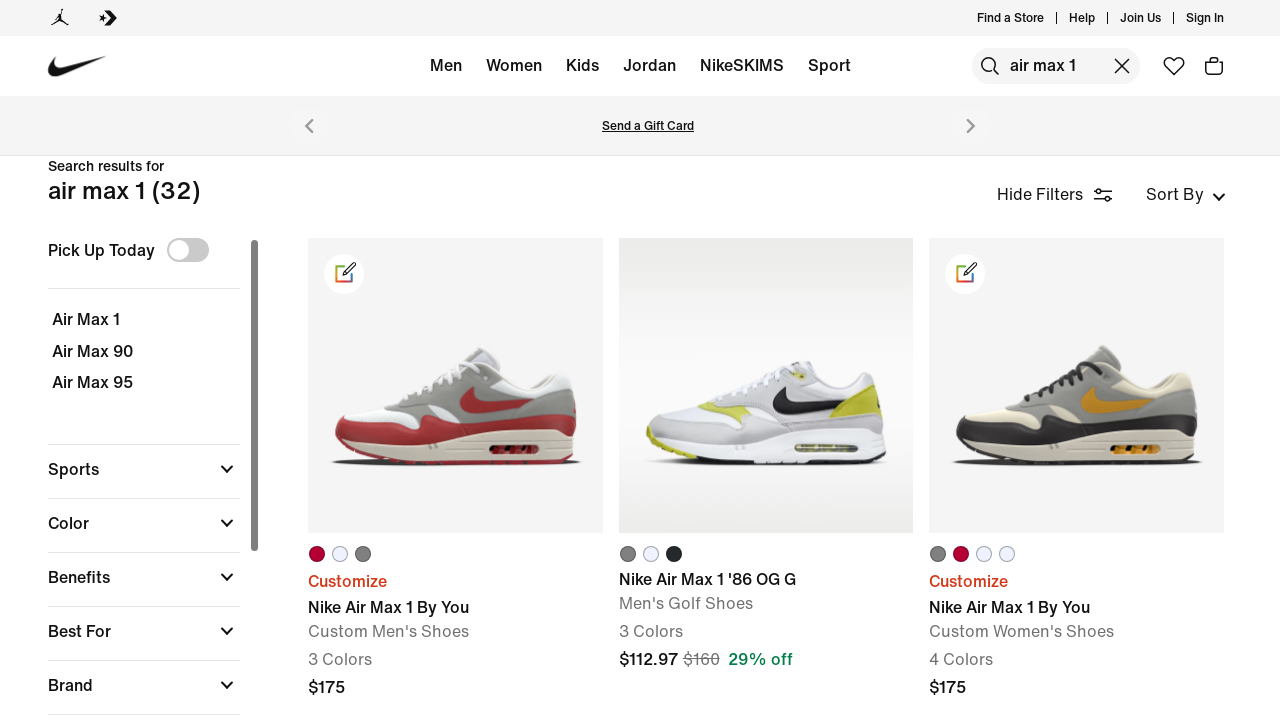

Verified product card link overlay elements are present
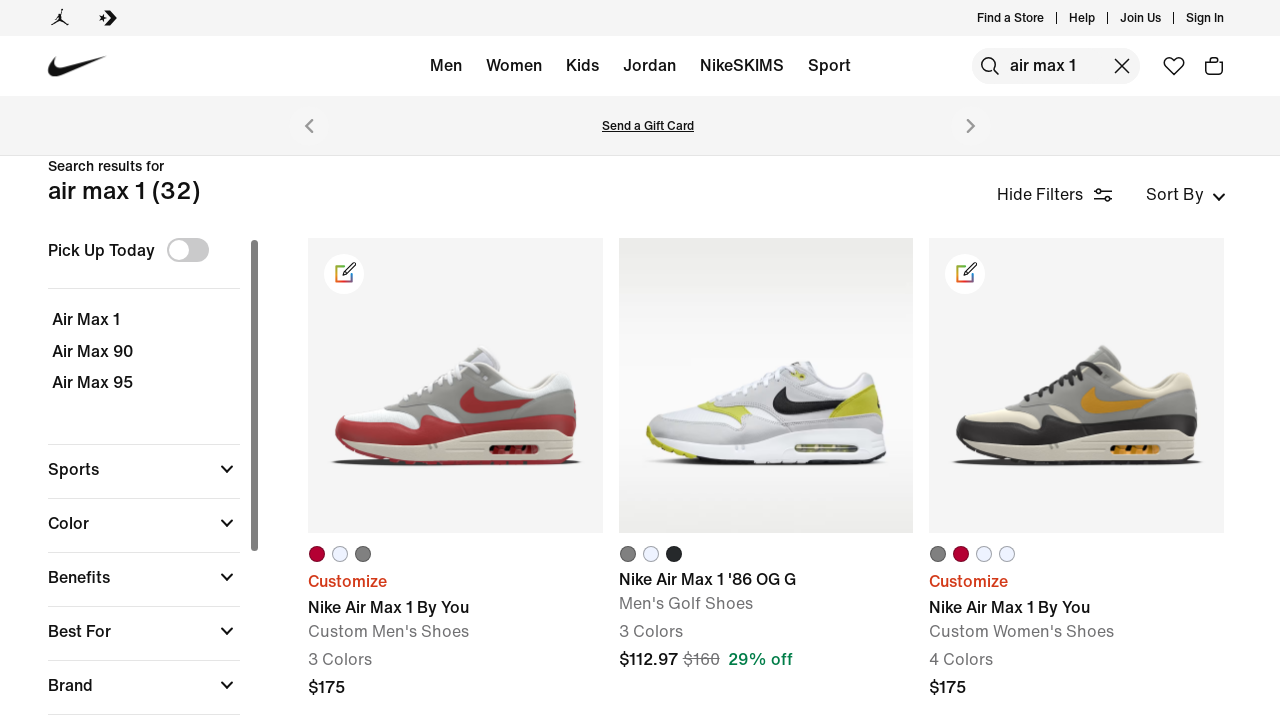

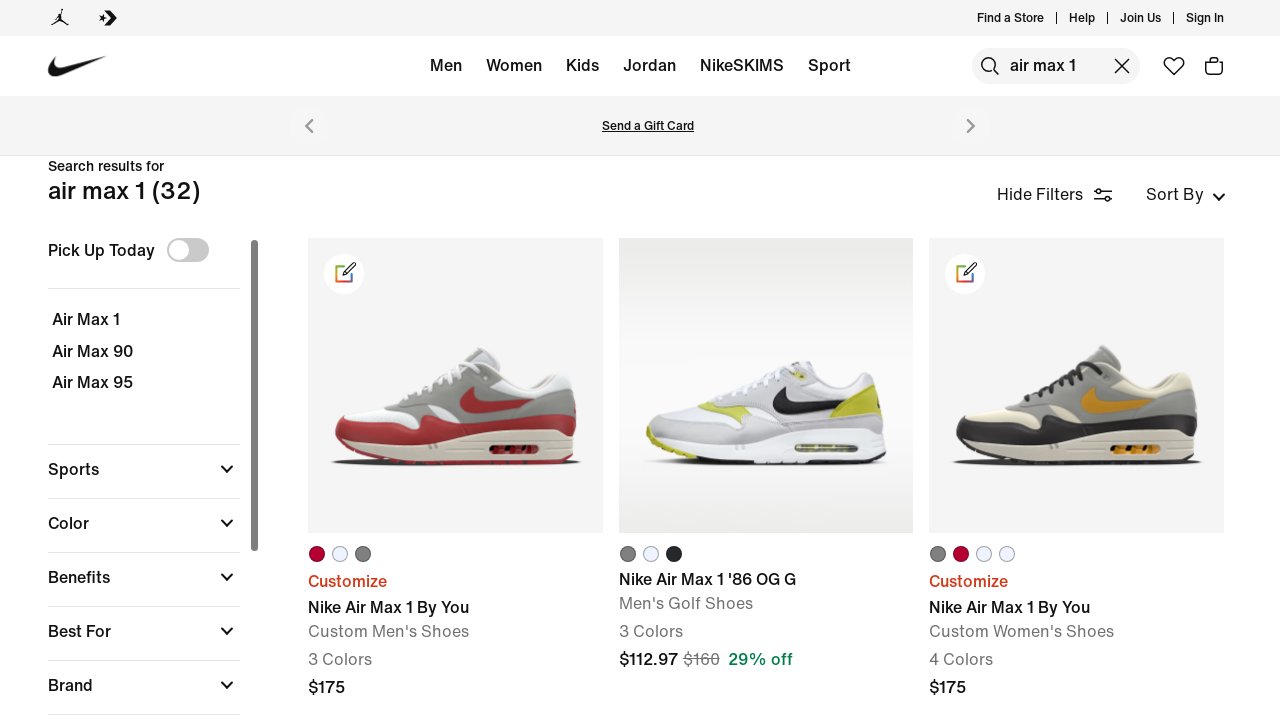